Tests that the currently applied filter is highlighted in the navigation

Starting URL: https://demo.playwright.dev/todomvc

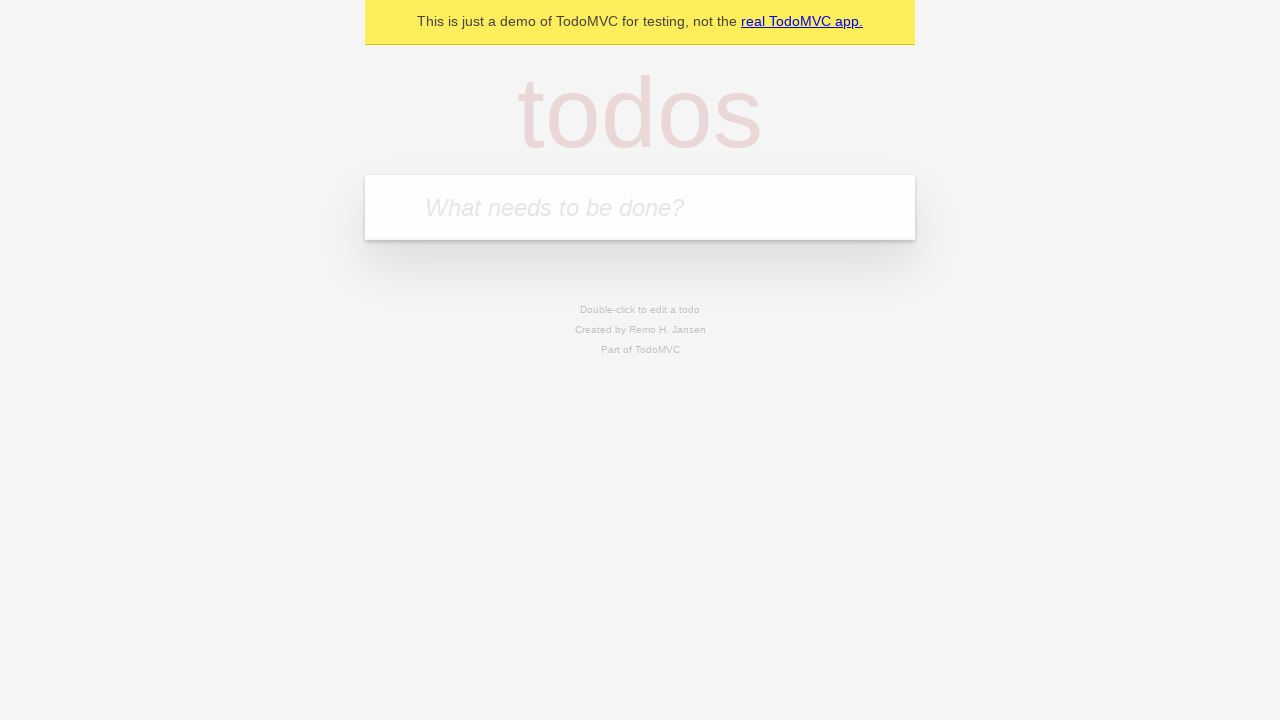

Filled todo input with 'buy some cheese' on internal:attr=[placeholder="What needs to be done?"i]
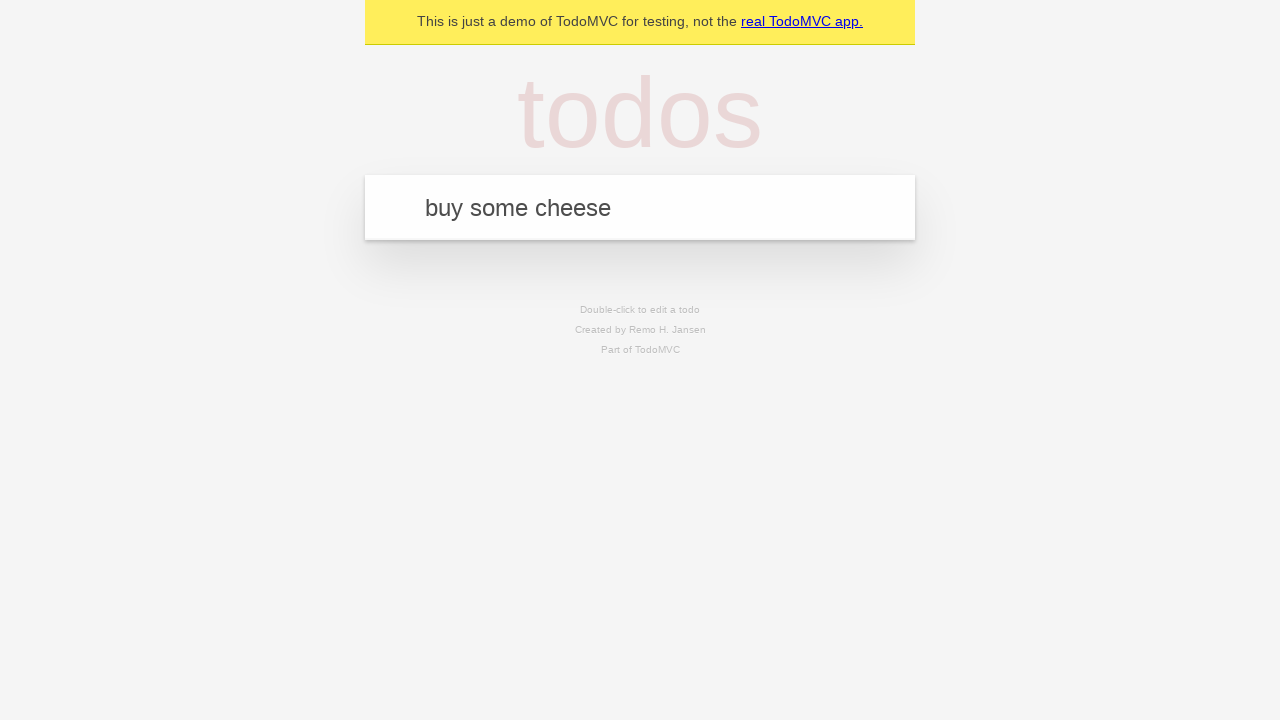

Pressed Enter to create todo 'buy some cheese' on internal:attr=[placeholder="What needs to be done?"i]
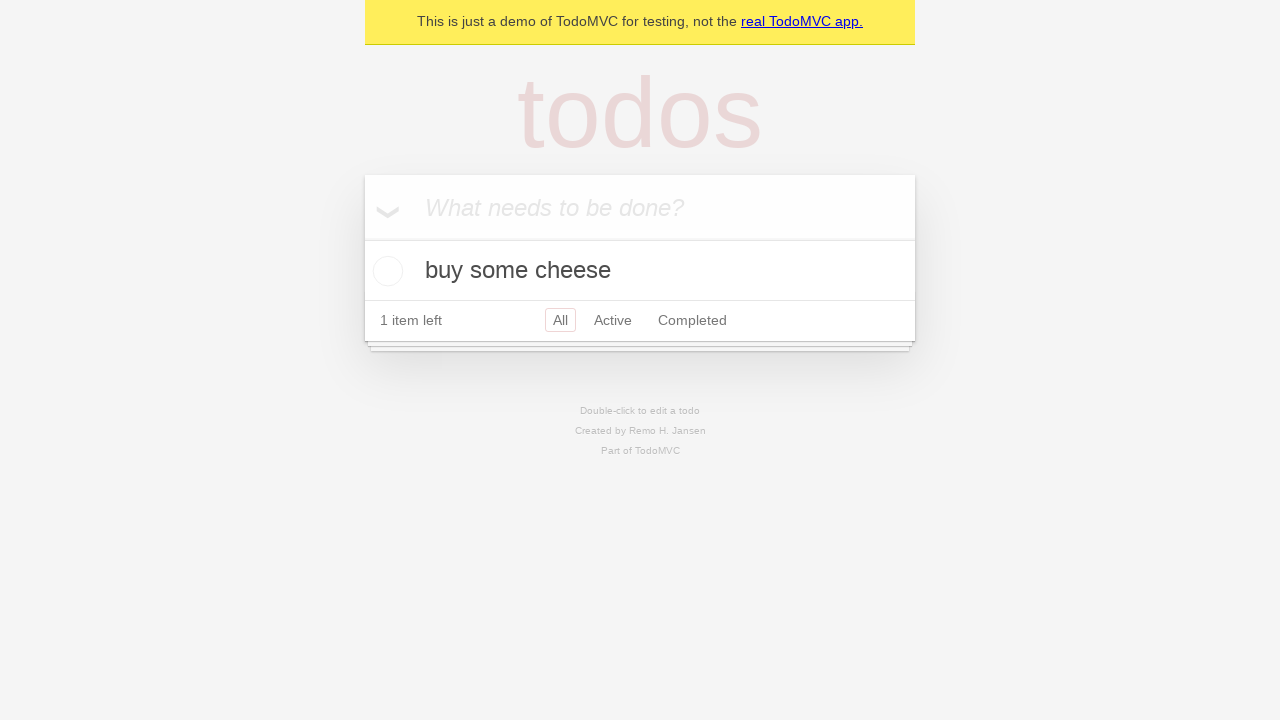

Filled todo input with 'feed the cat' on internal:attr=[placeholder="What needs to be done?"i]
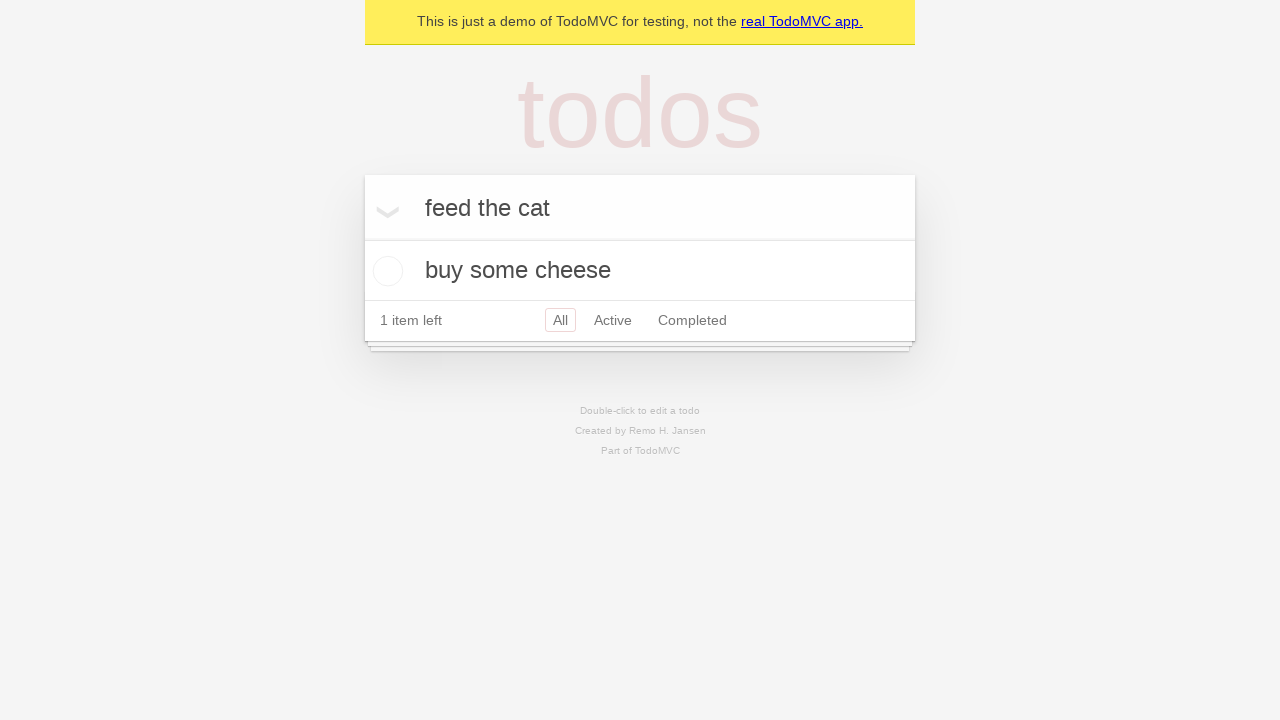

Pressed Enter to create todo 'feed the cat' on internal:attr=[placeholder="What needs to be done?"i]
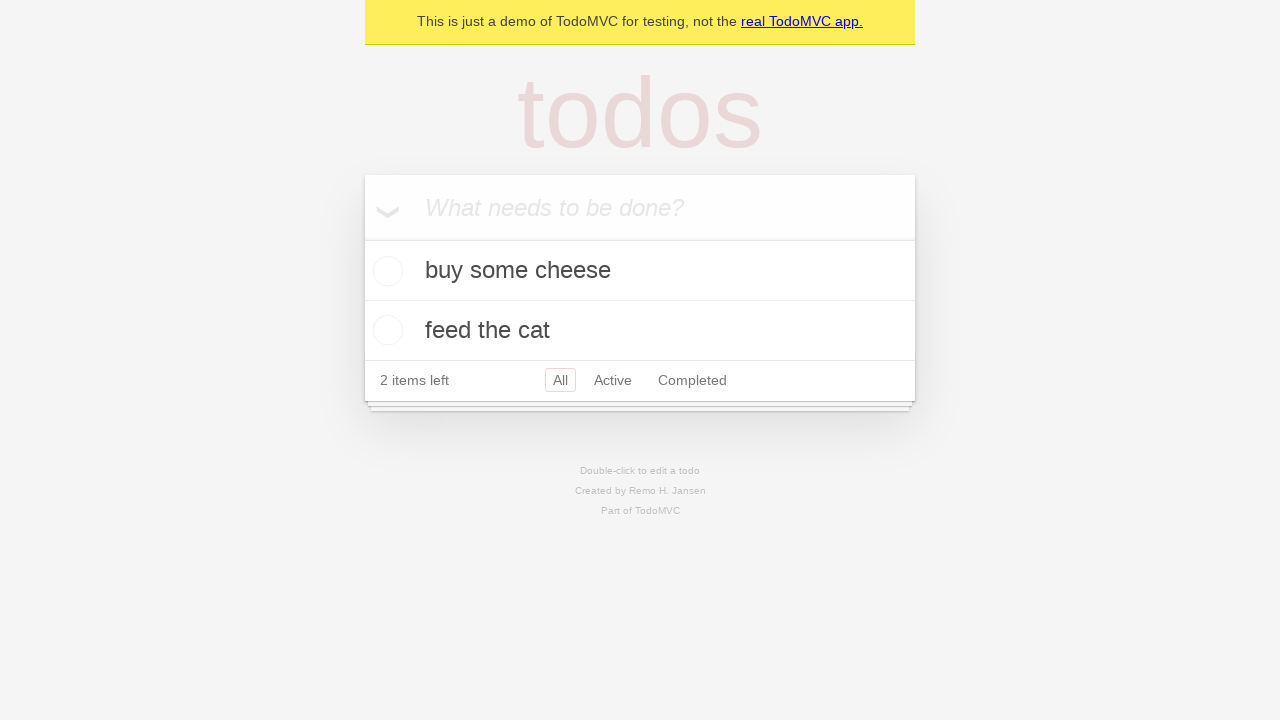

Filled todo input with 'book a doctors appointment' on internal:attr=[placeholder="What needs to be done?"i]
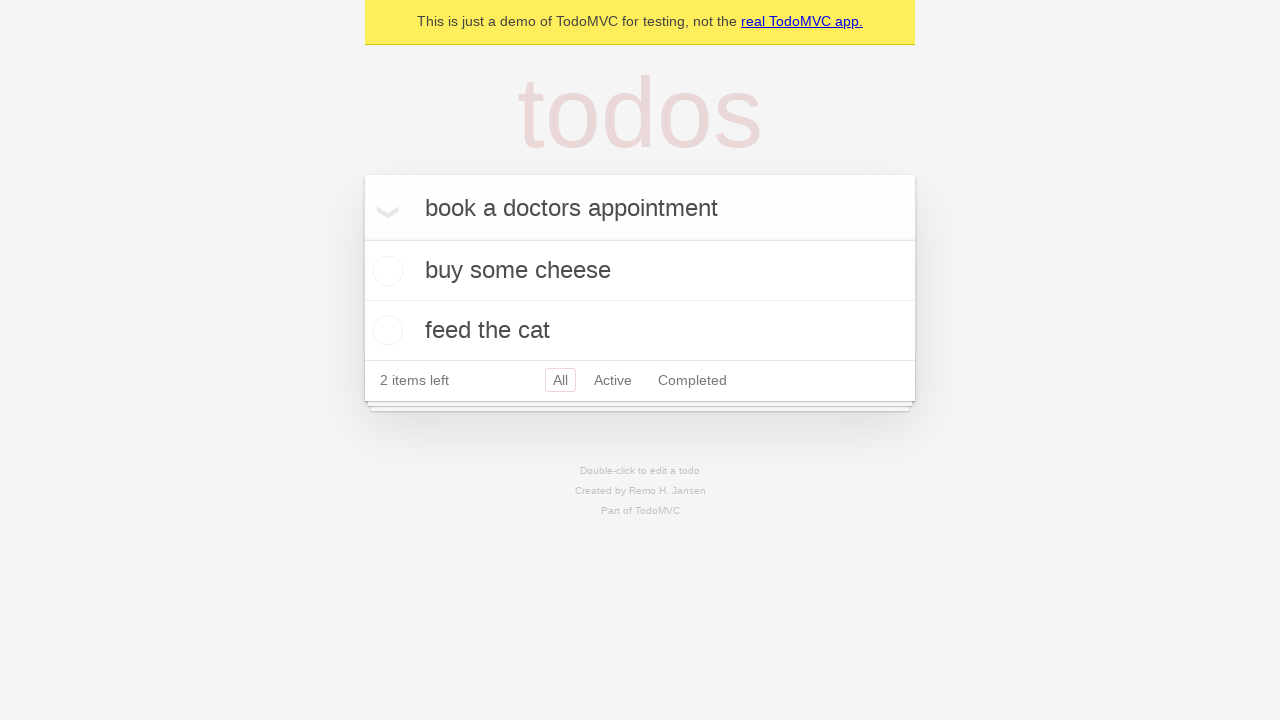

Pressed Enter to create todo 'book a doctors appointment' on internal:attr=[placeholder="What needs to be done?"i]
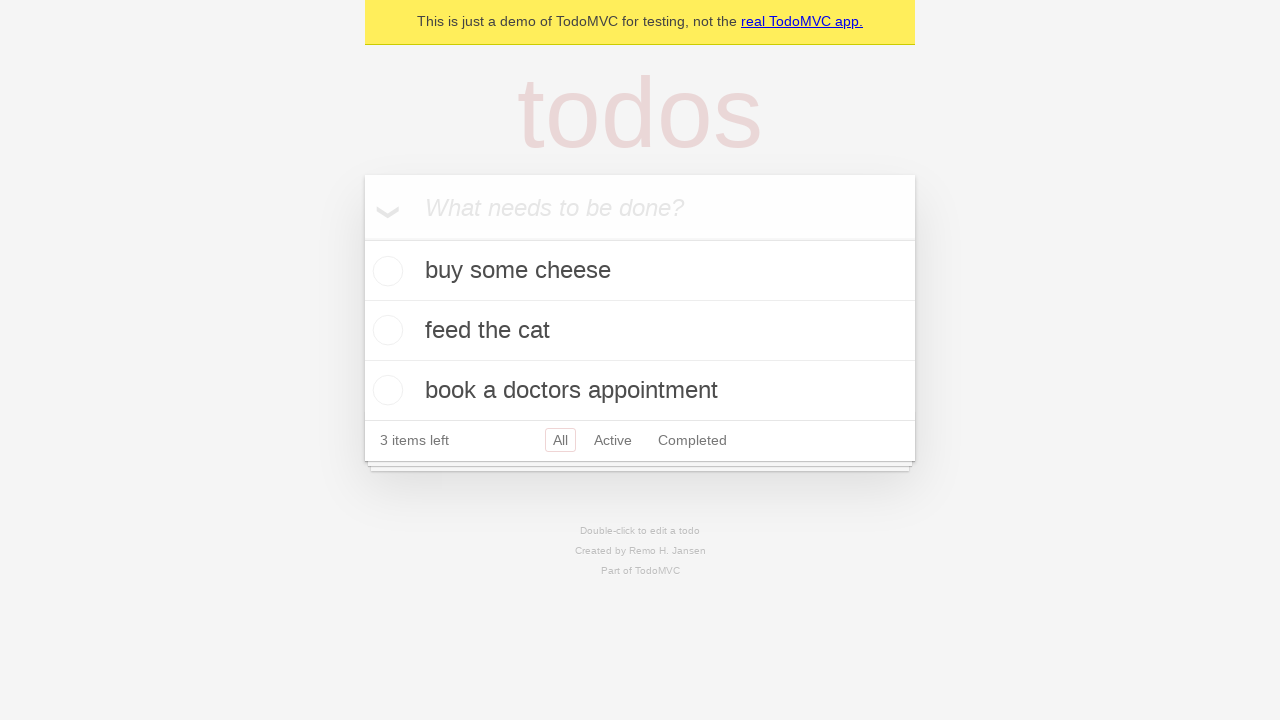

All three todo items have loaded
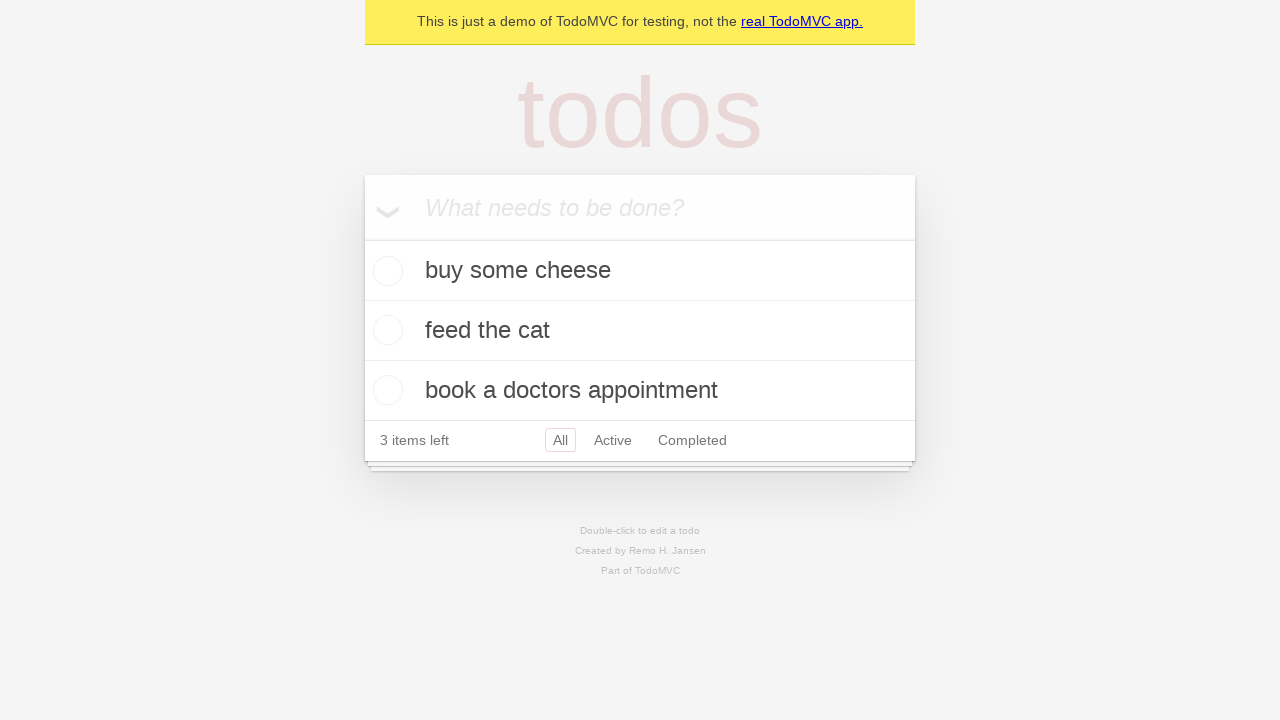

Clicked Active filter link at (613, 440) on internal:role=link[name="Active"i]
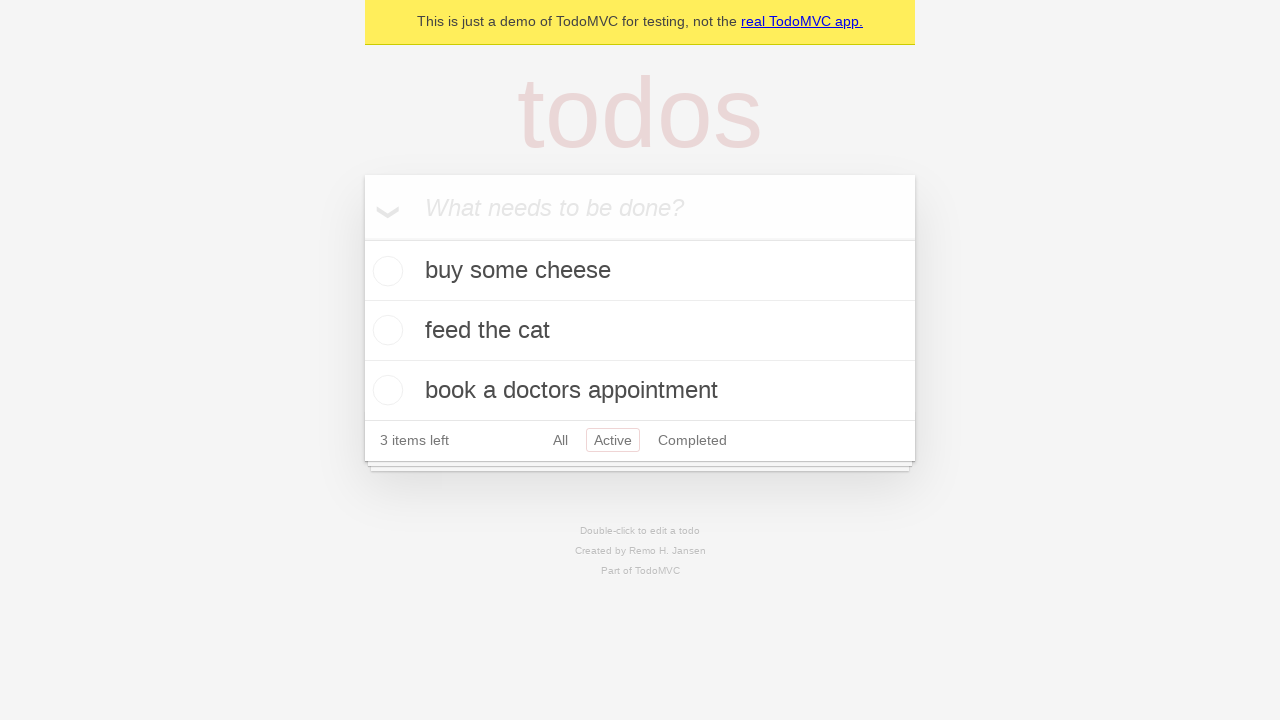

Clicked Completed filter link to verify currently applied filter is highlighted at (692, 440) on internal:role=link[name="Completed"i]
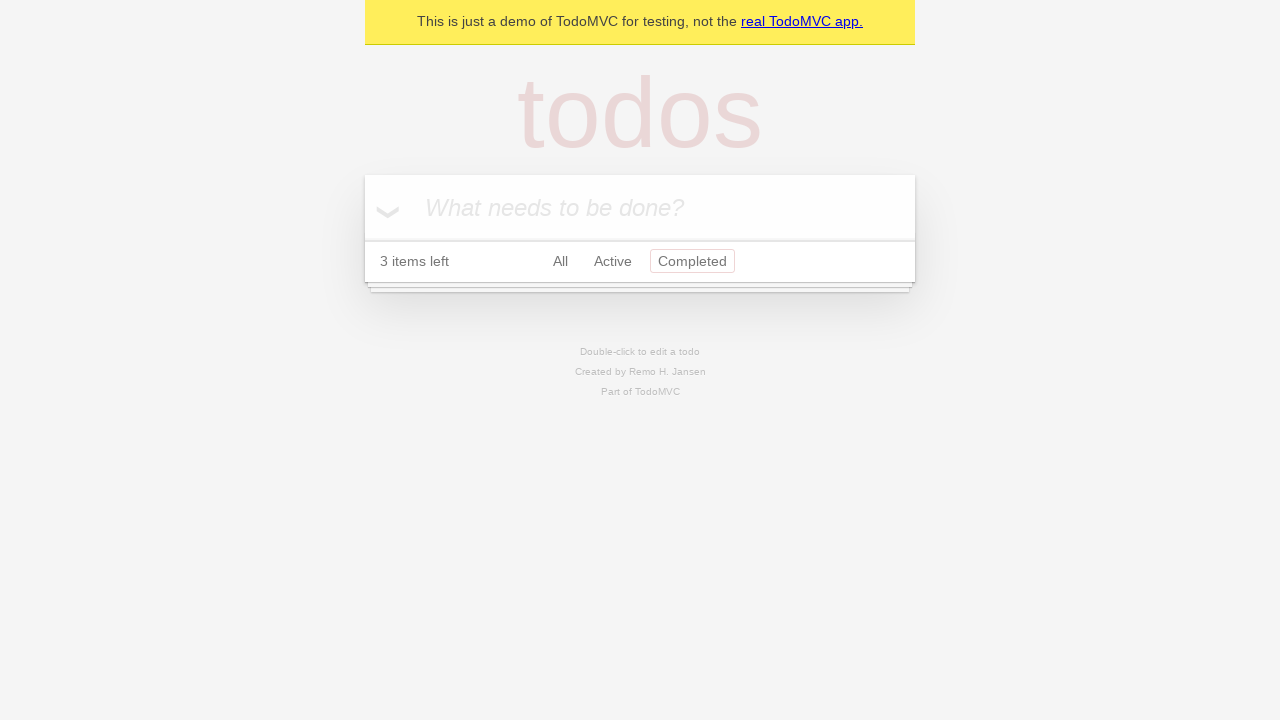

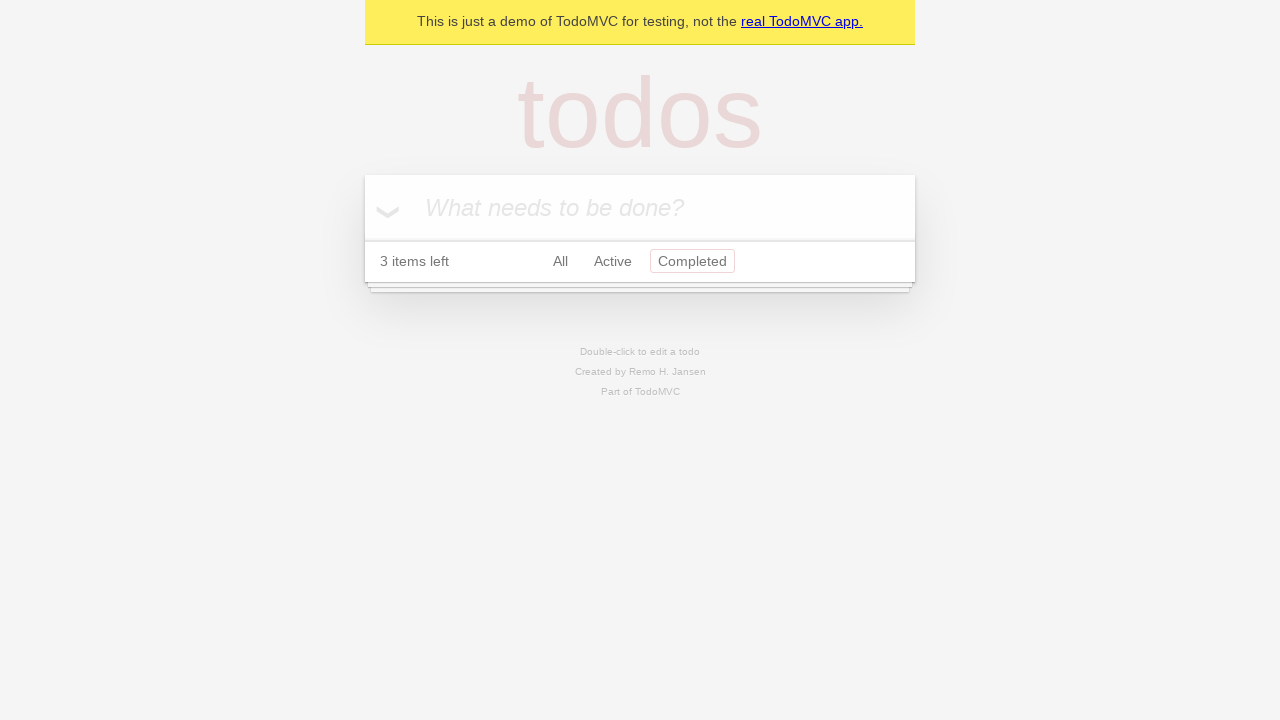